Tests the "Impressive" radio button by clicking it and verifying the resulting text appears

Starting URL: https://demoqa.com/radio-button

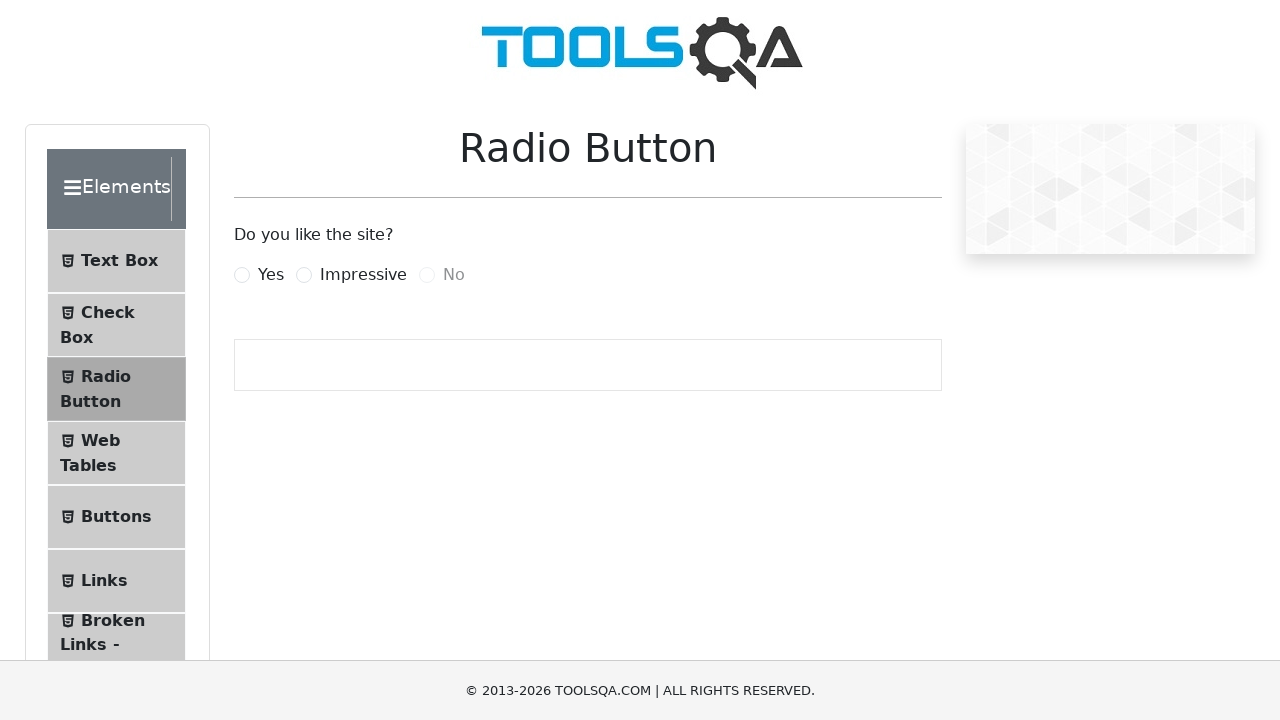

Clicked the Impressive radio button at (363, 275) on label[for='impressiveRadio']
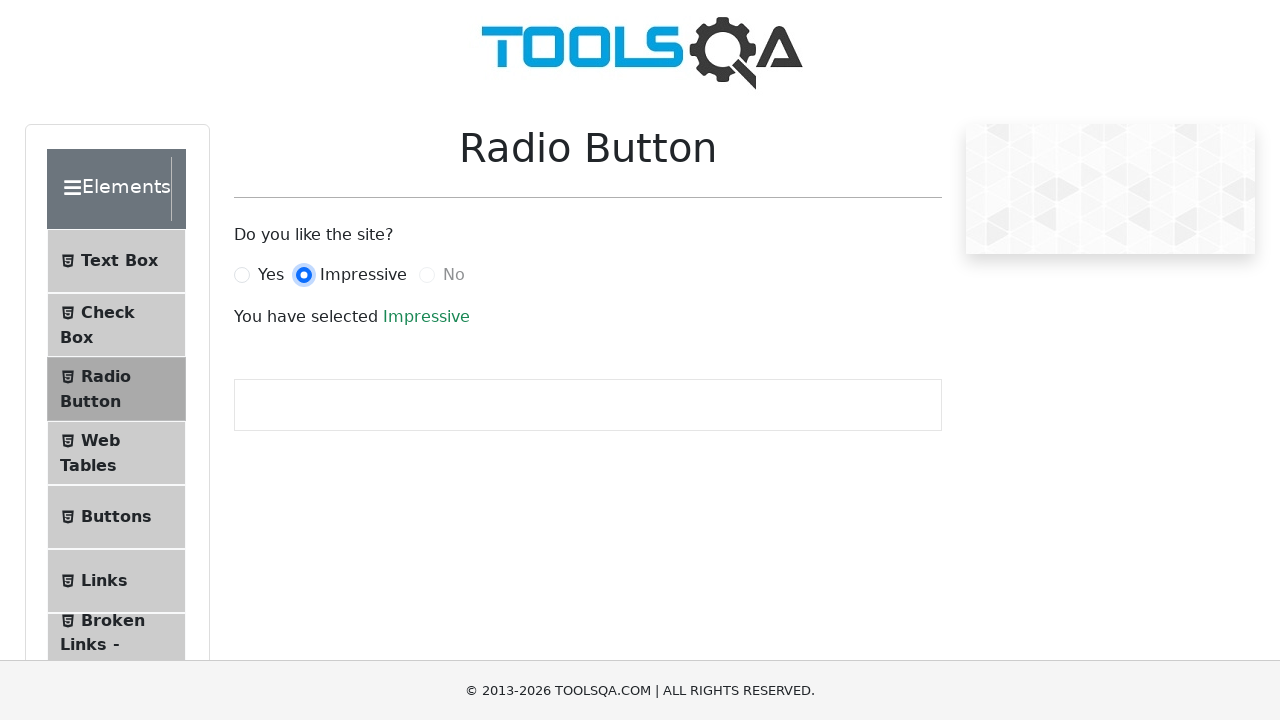

Result text appeared confirming Impressive button selection
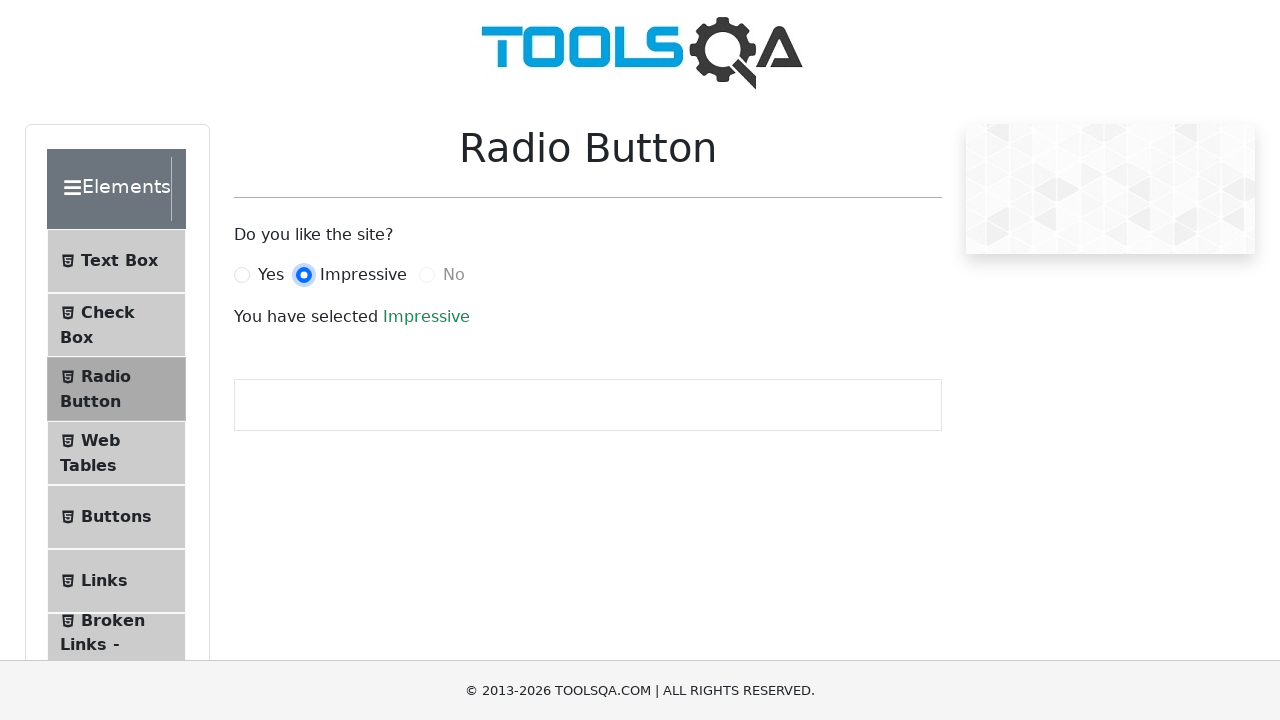

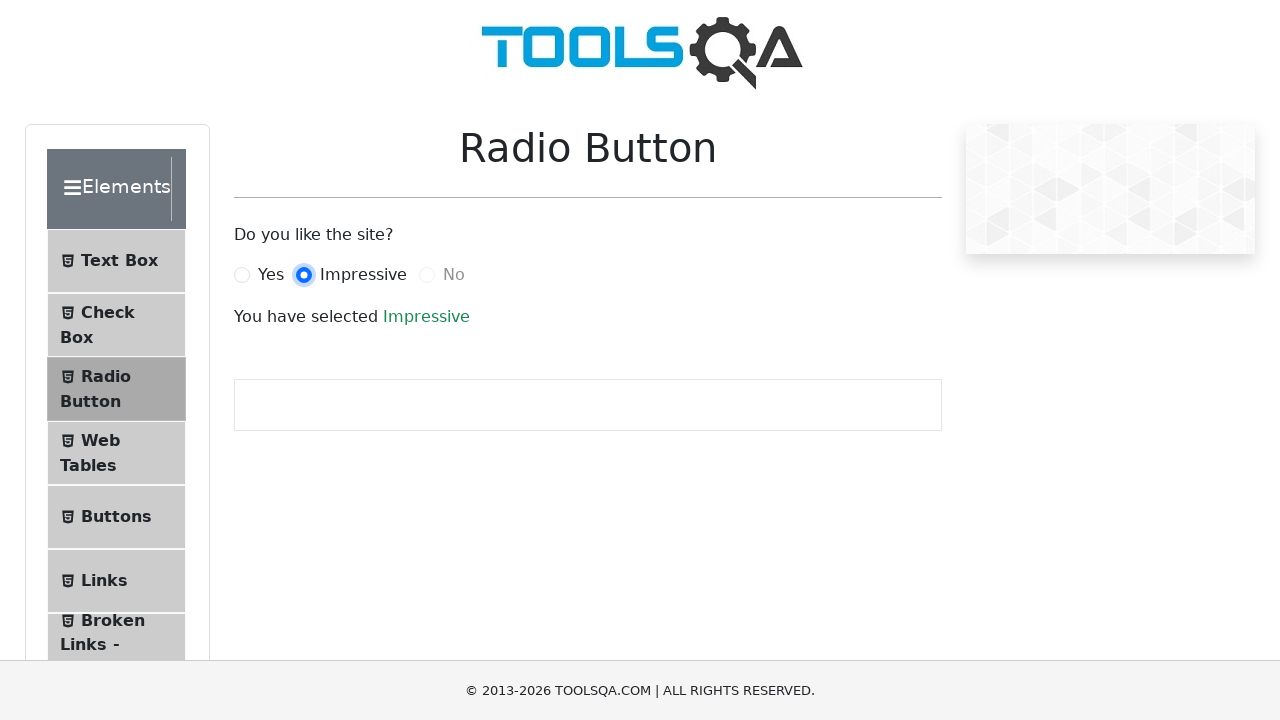